Tests interaction with shadow DOM elements by accessing a shadow root and filling a text input field within it

Starting URL: https://demoapps.qspiders.com/ui/shadow?sublist=0

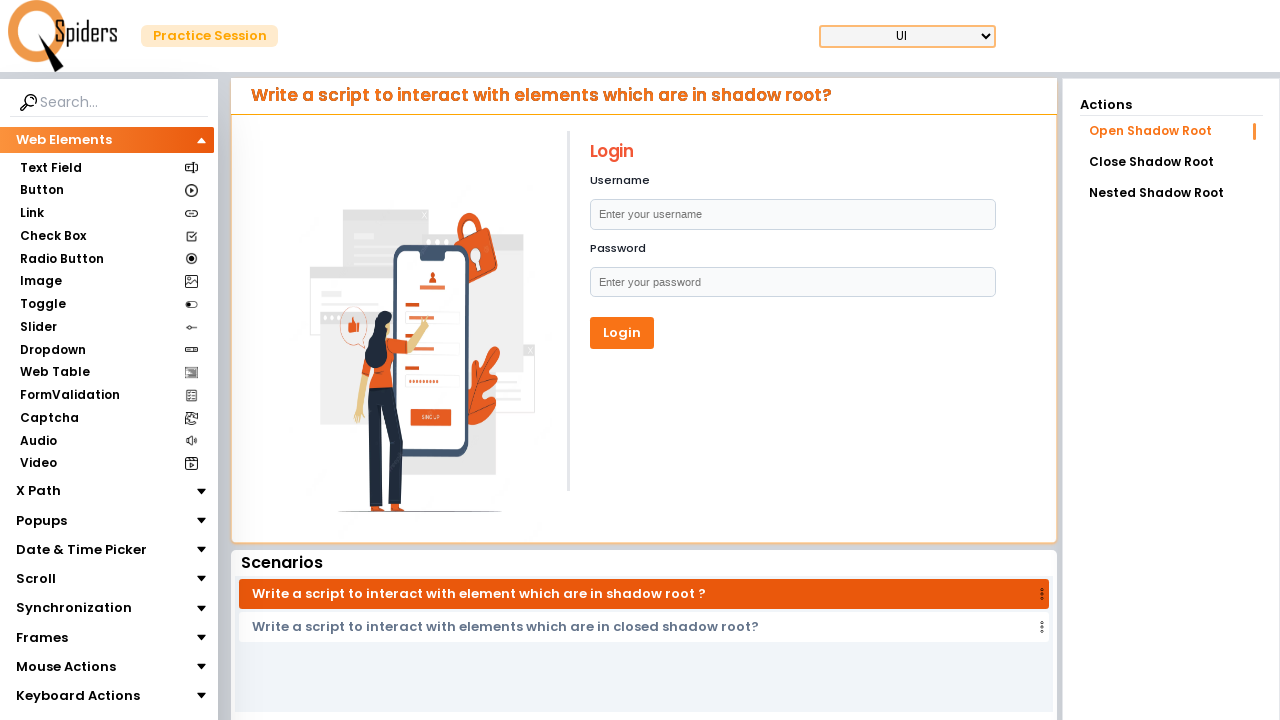

Waited for shadow host element to be present
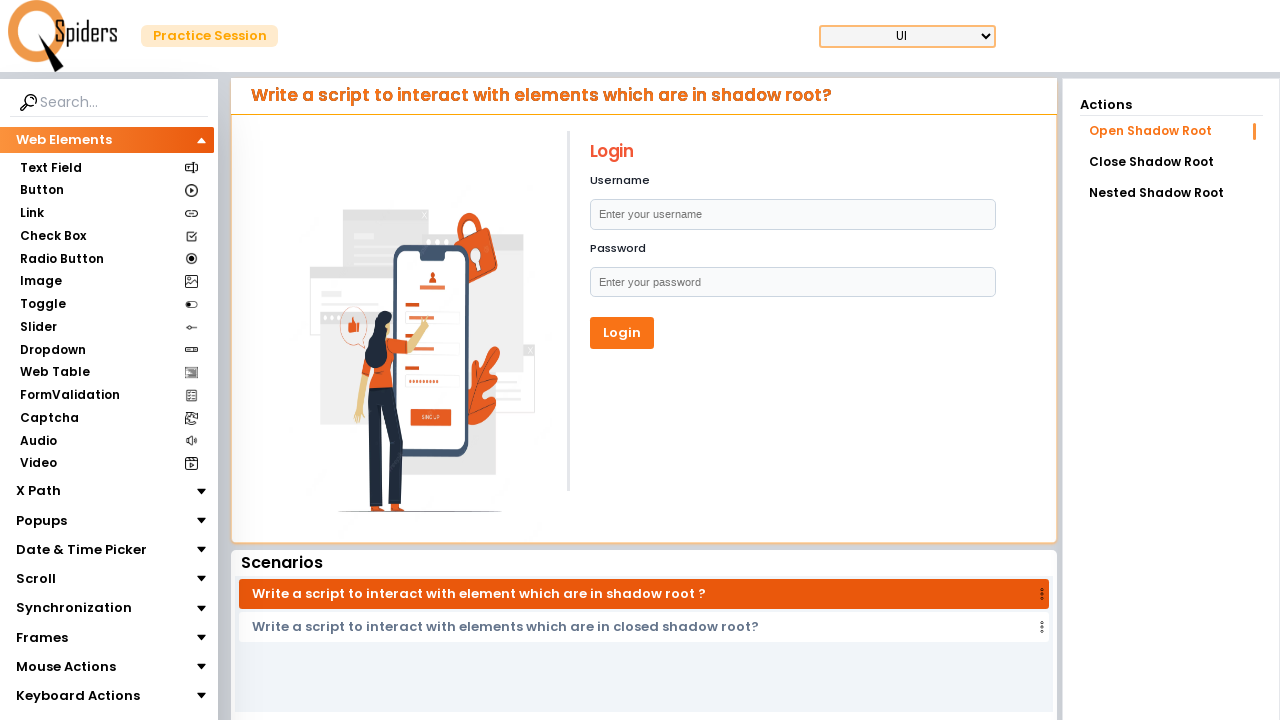

Accessed shadow root and filled text input field with 'Vineeth Kumar'
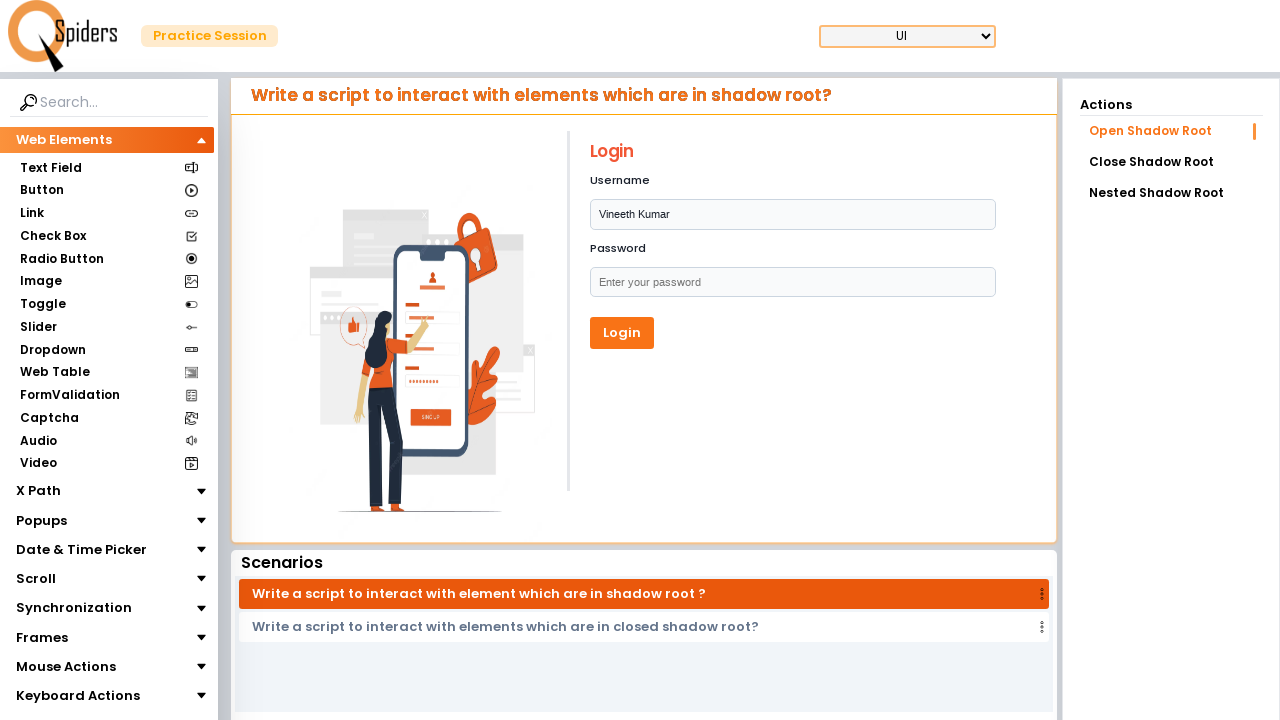

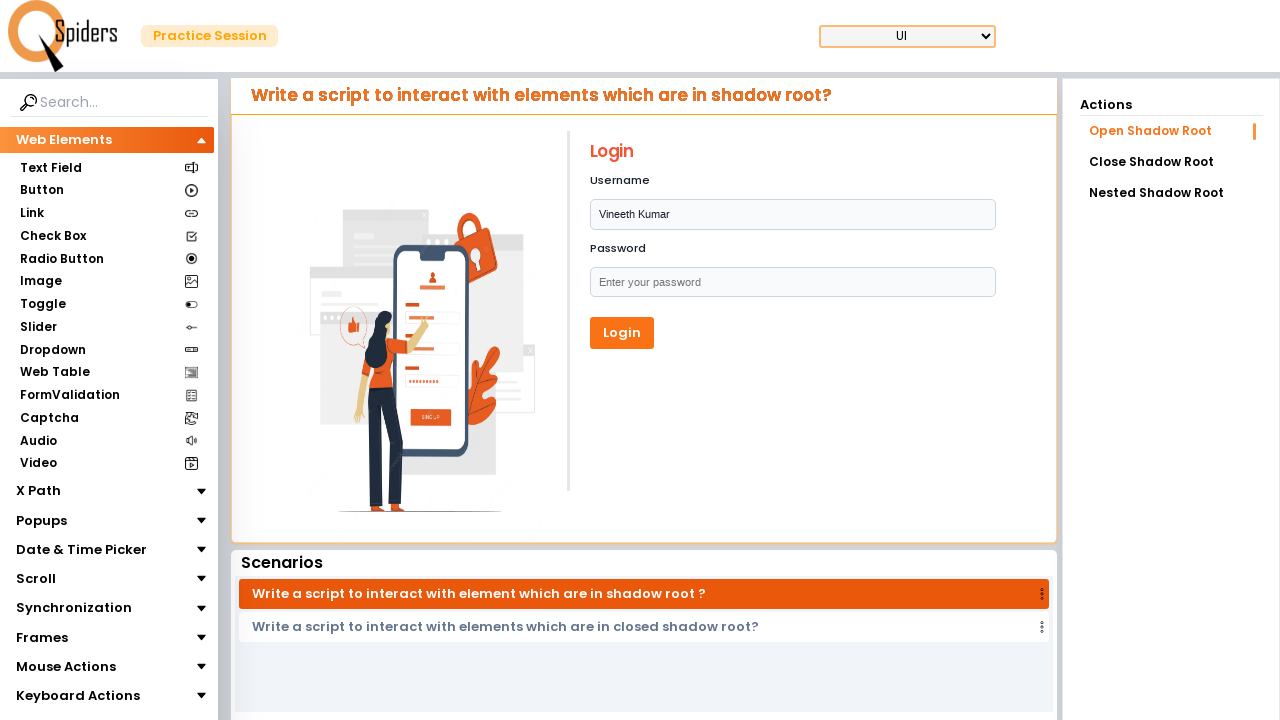